Fills the Full Name input field with a test name, clicks submit, and verifies the output displays the entered name

Starting URL: https://demoqa.com/text-box

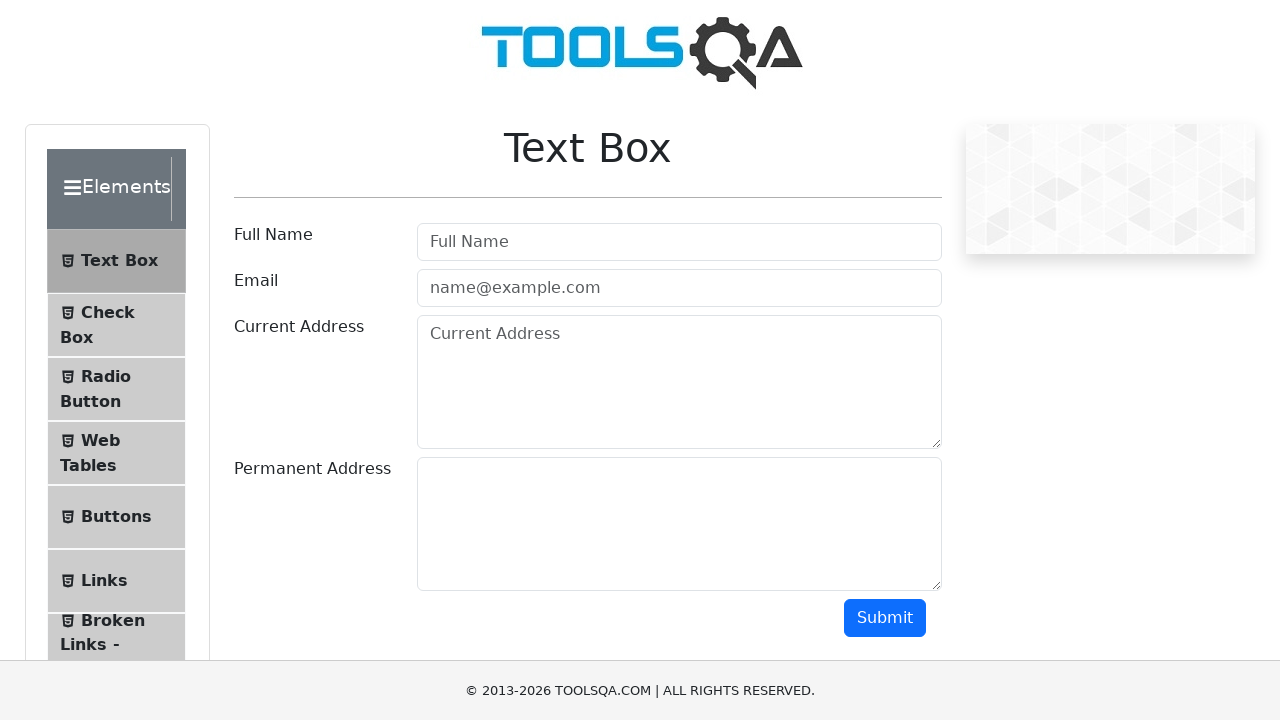

Filled Full Name input field with 'Test Name 123' on internal:attr=[placeholder="Full Name"i]
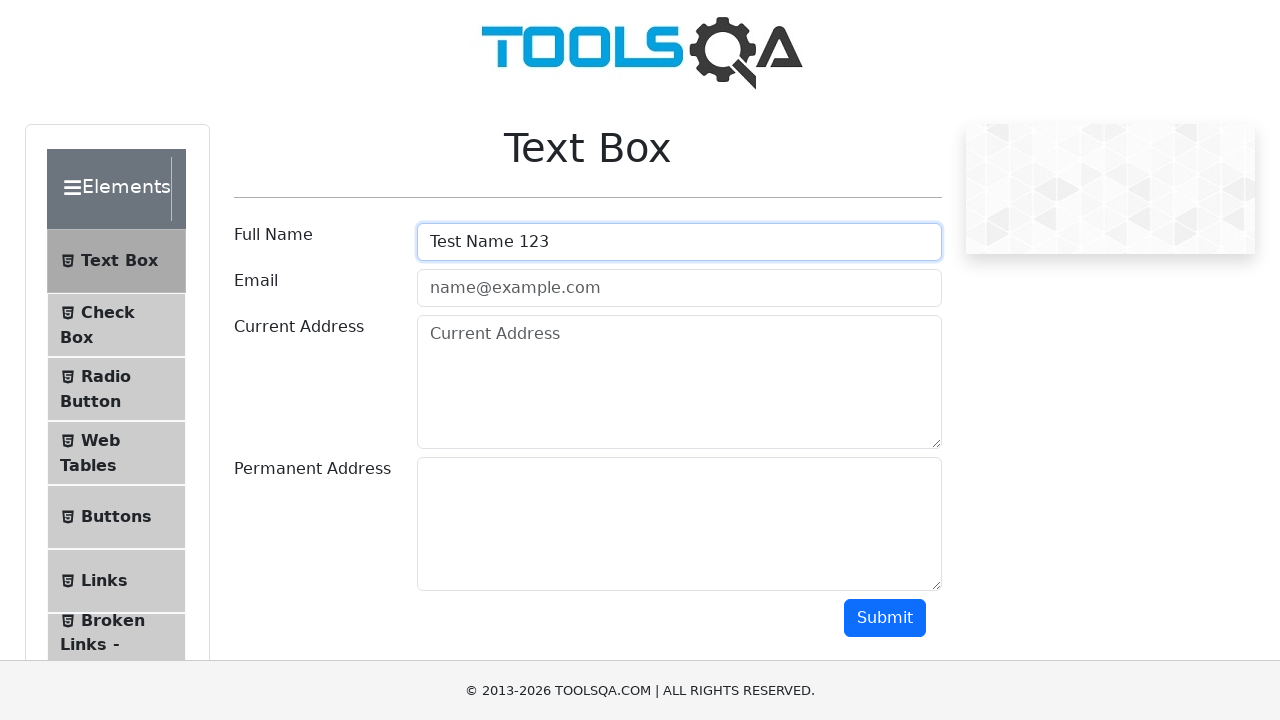

Clicked Submit button at (885, 618) on internal:role=button[name="Submit"i]
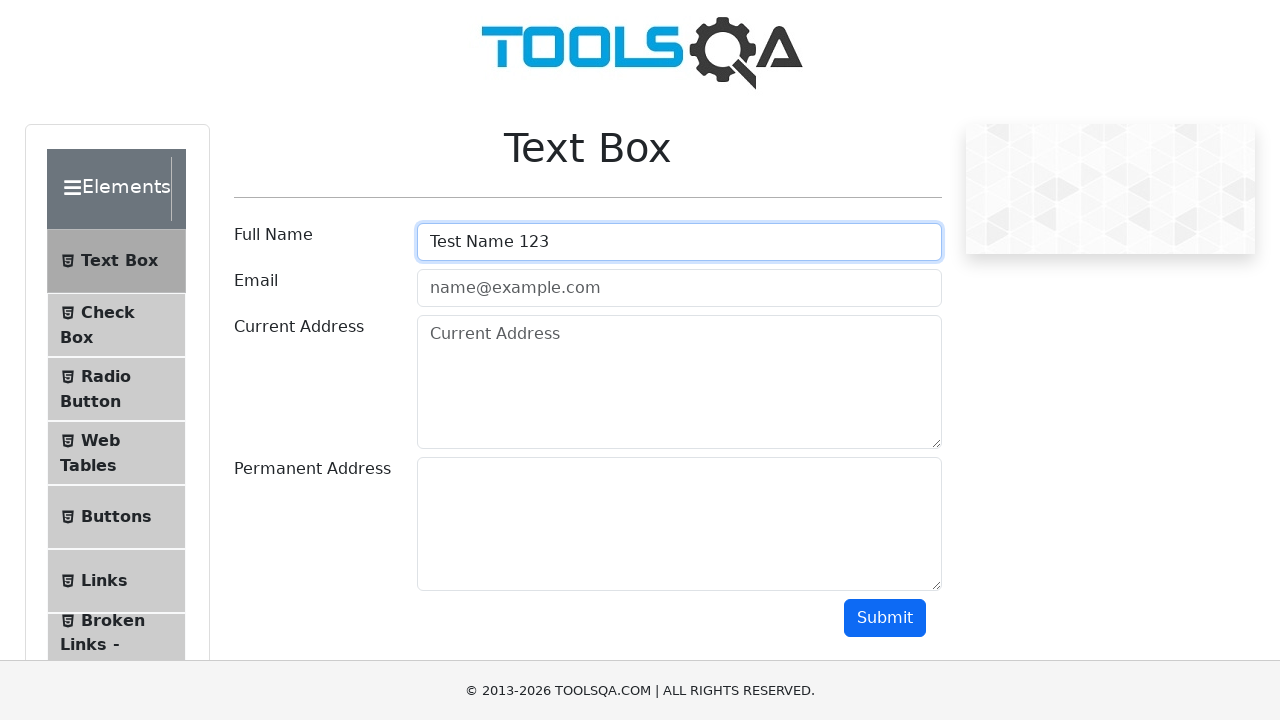

Output text 'Name:Test Name 123' loaded successfully
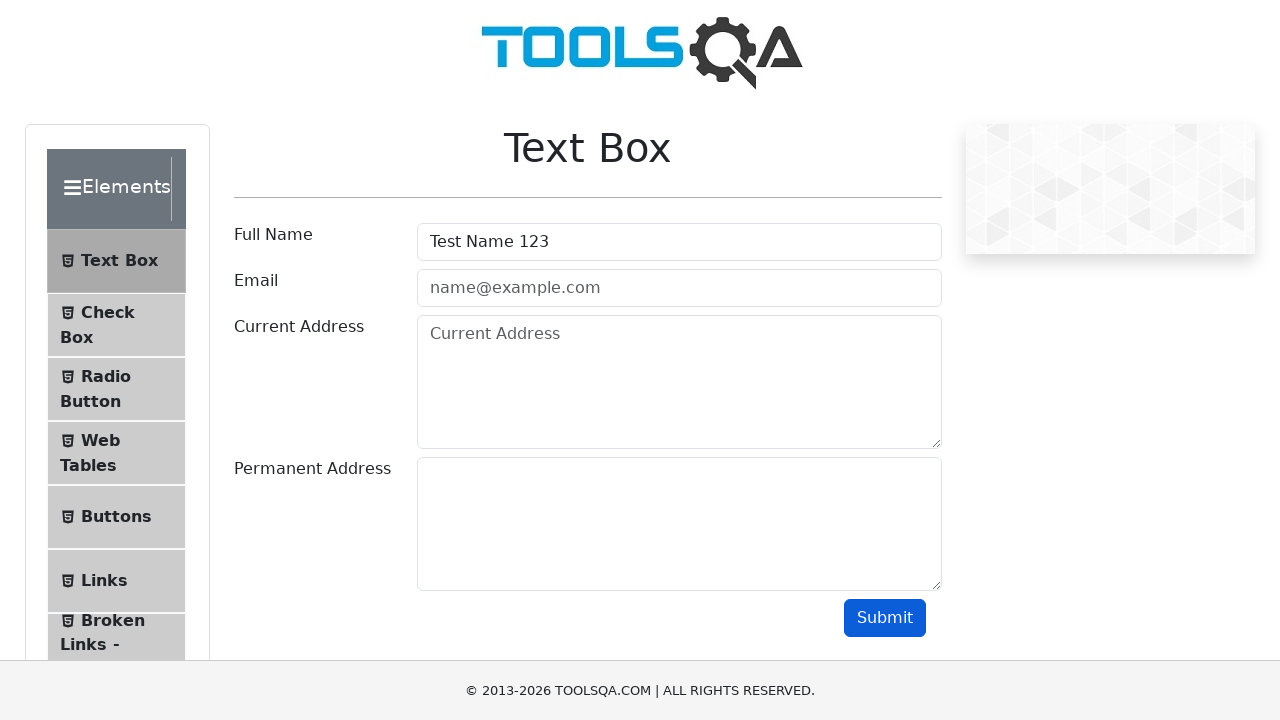

Verified output displays entered name 'Test Name 123' correctly
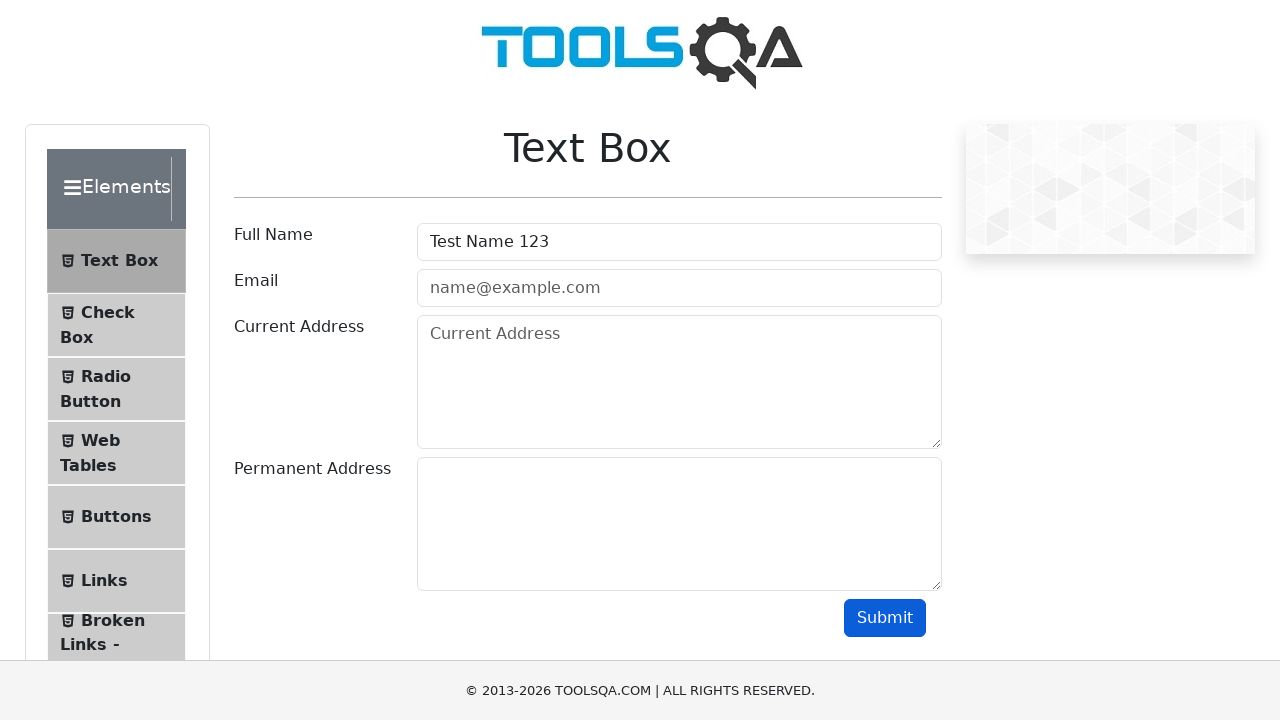

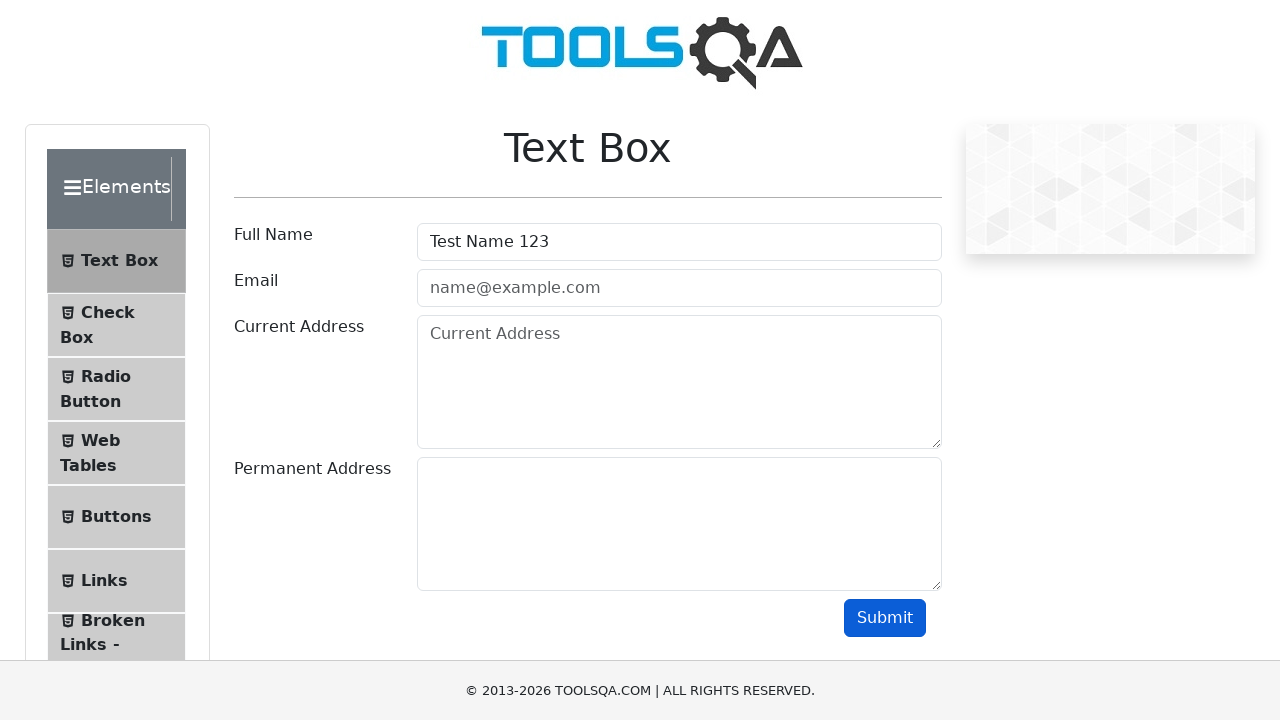